Tests login form validation with empty credentials by entering text in username and password fields, clearing them, clicking login, and verifying the "Username is required" error message appears.

Starting URL: https://www.saucedemo.com/

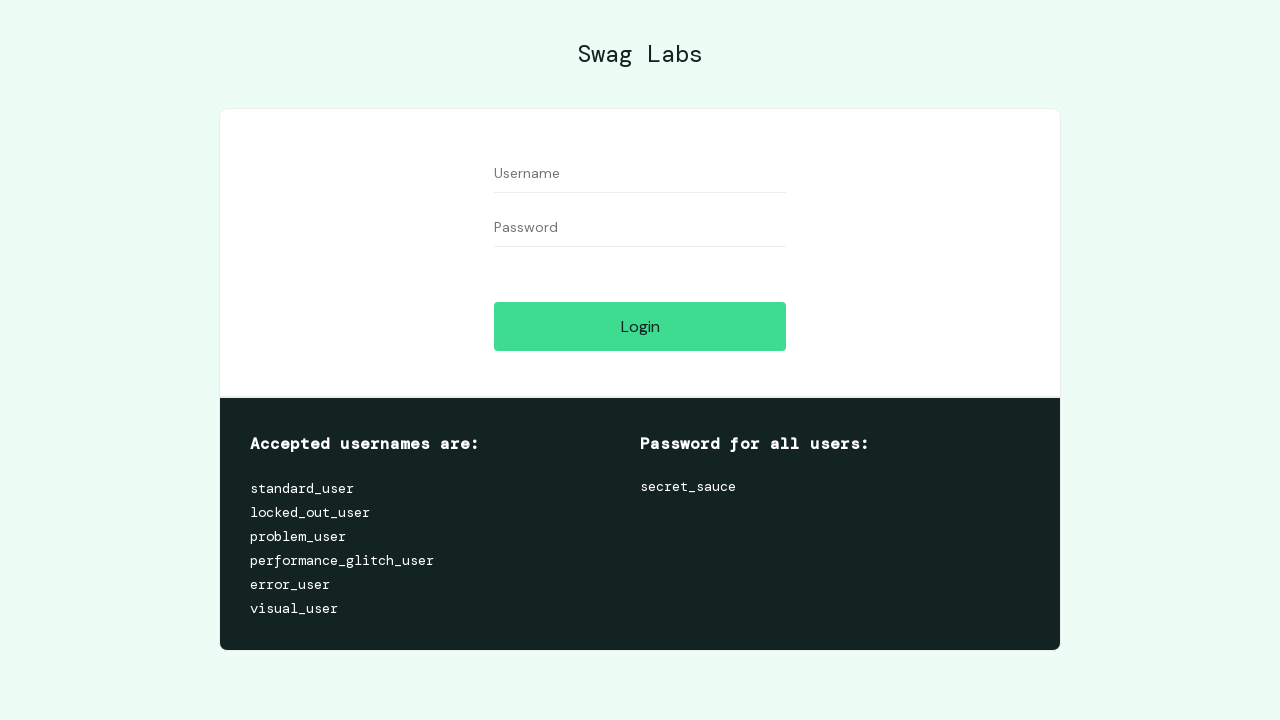

Filled username field with 'testuser' on //input[@id='user-name']
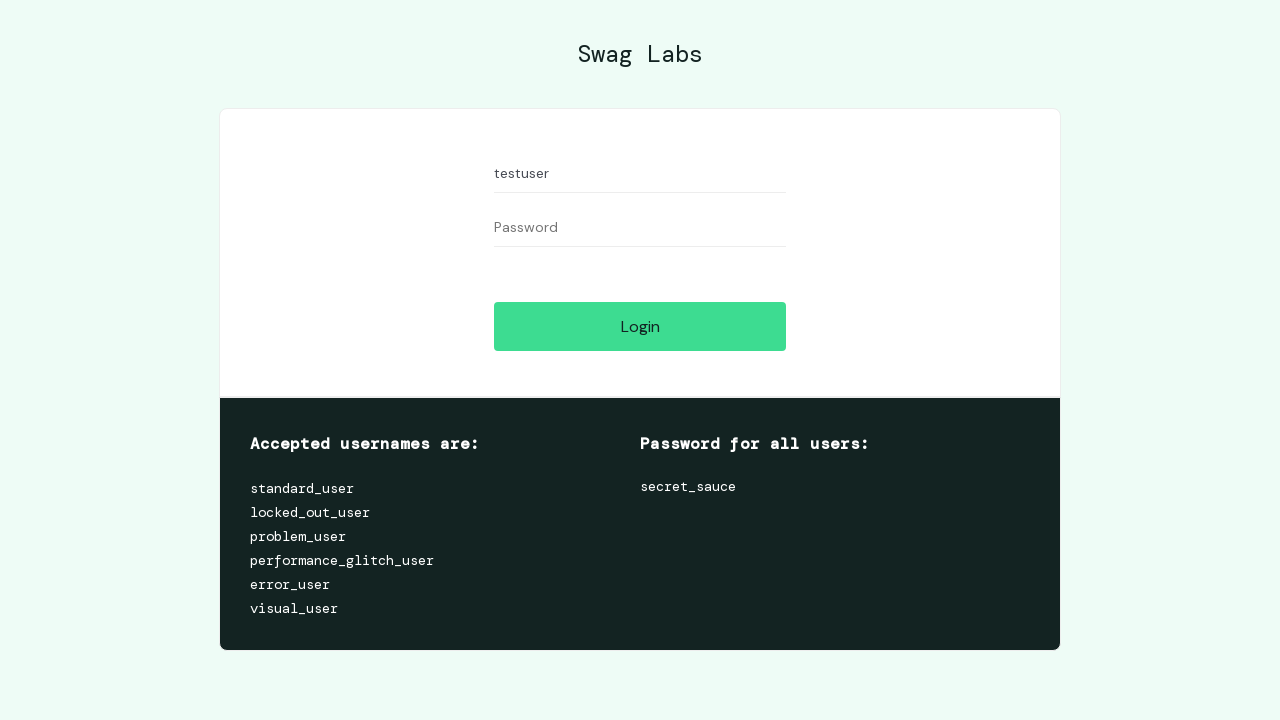

Filled password field with 'testpassword' on //input[@id='password']
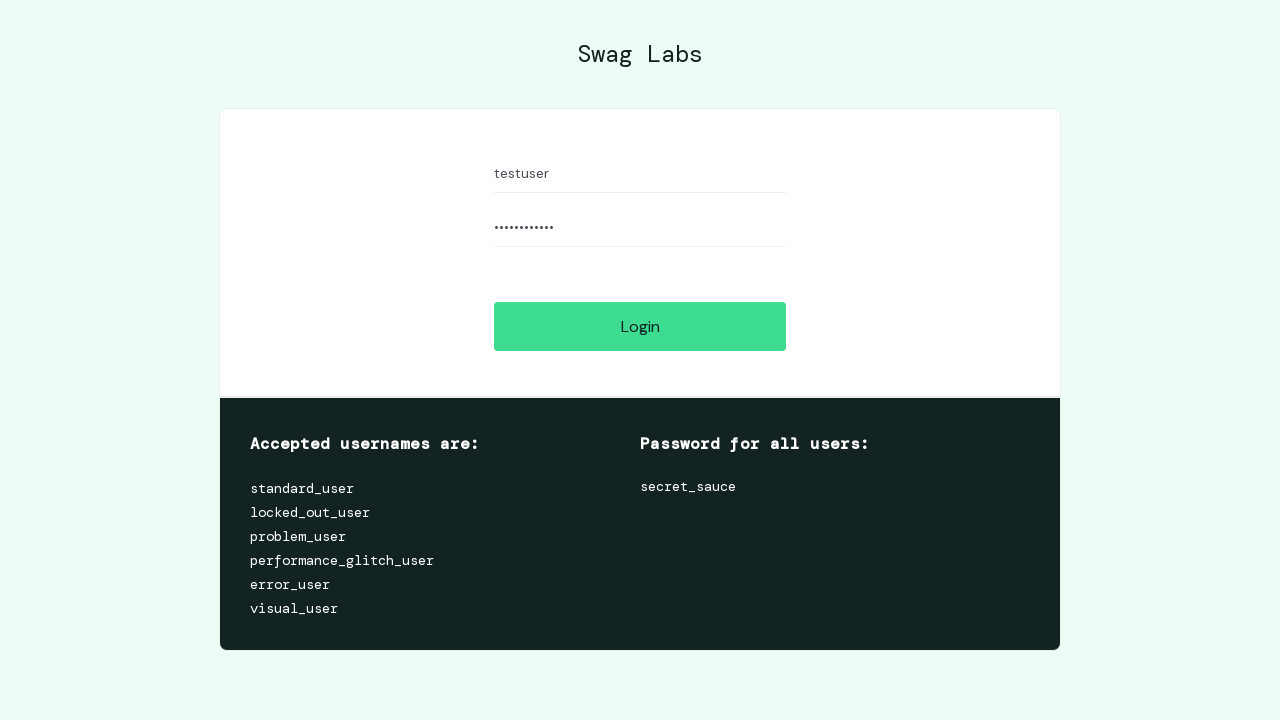

Cleared username field on //input[@id='user-name']
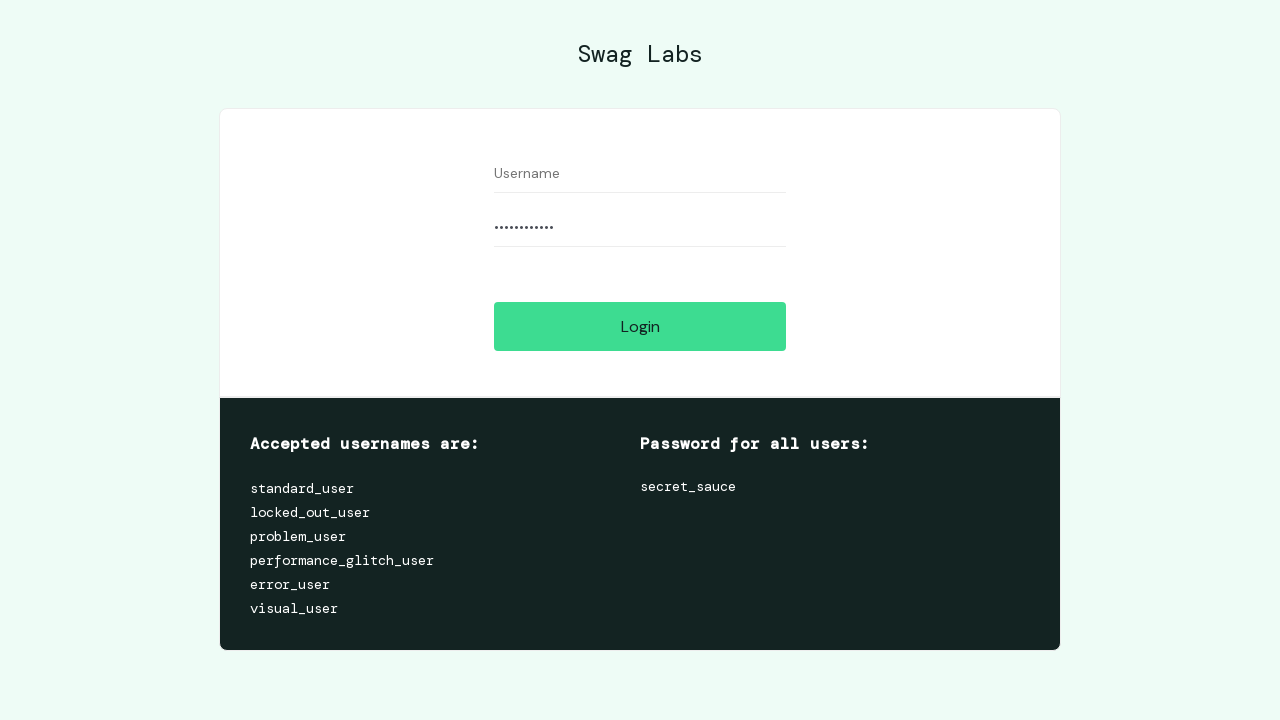

Cleared password field on //input[@id='password']
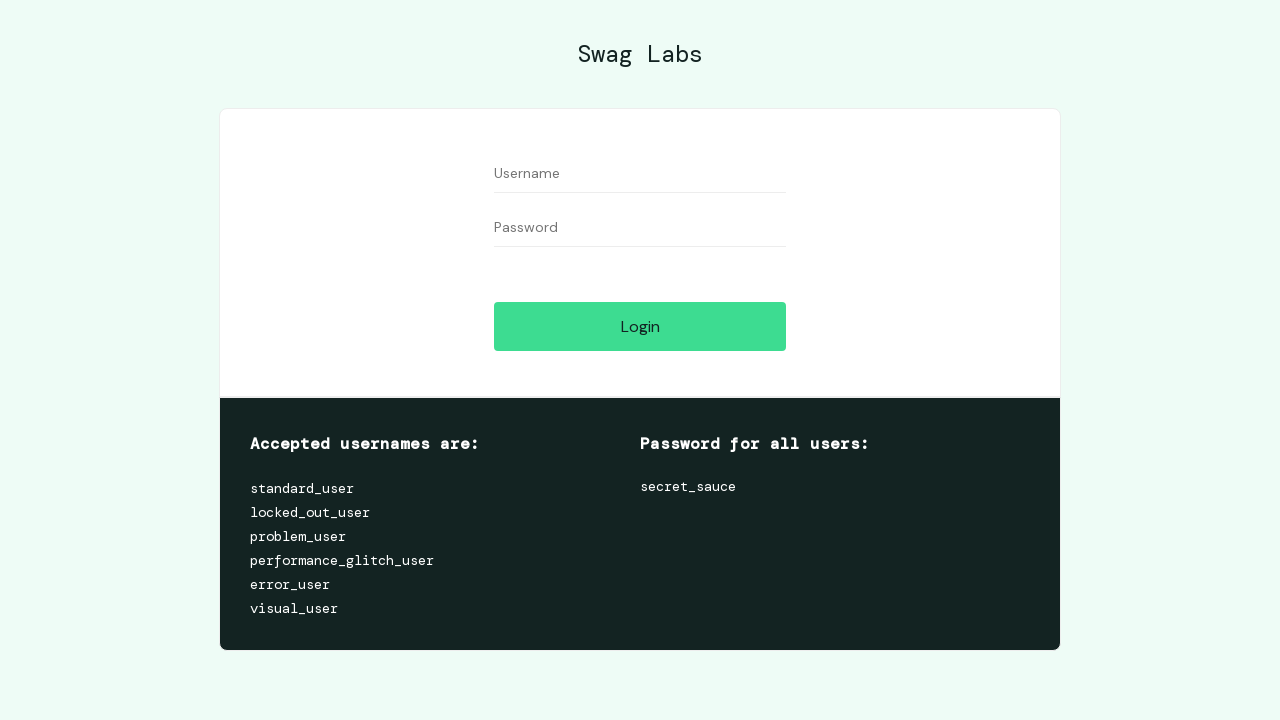

Clicked login button with empty credentials at (640, 326) on xpath=//input[@id='login-button']
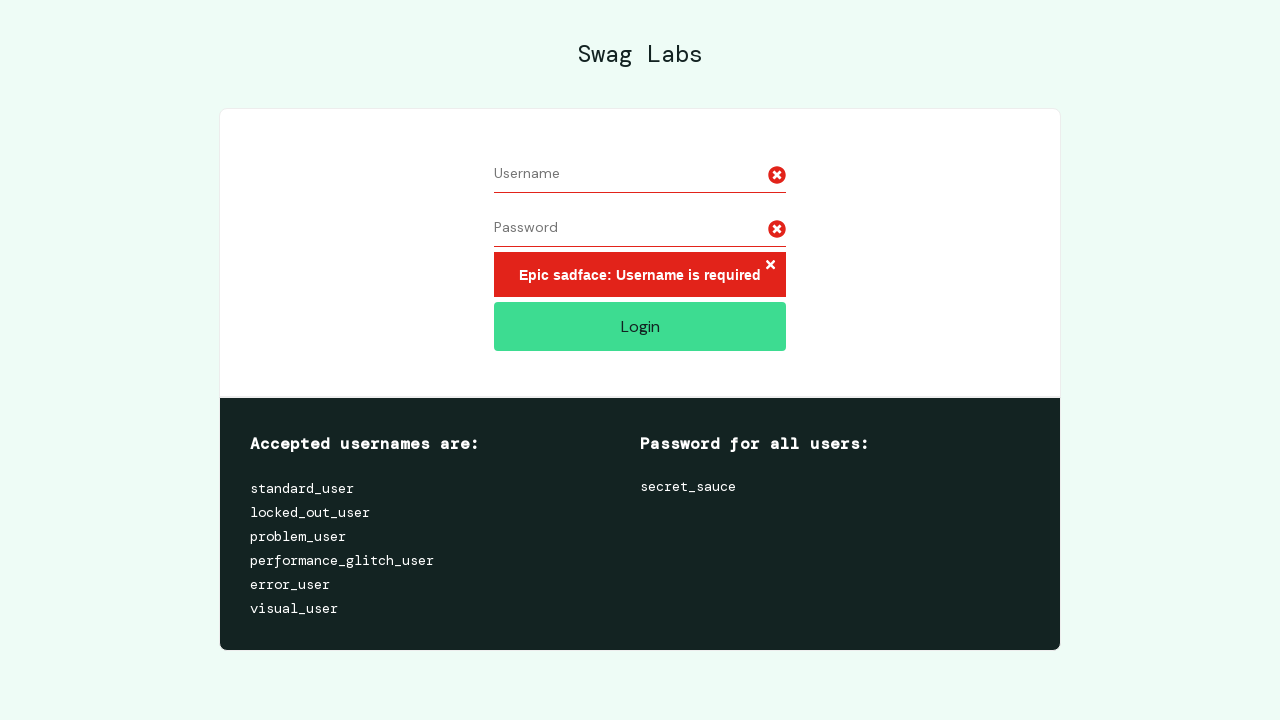

Error message appeared on page
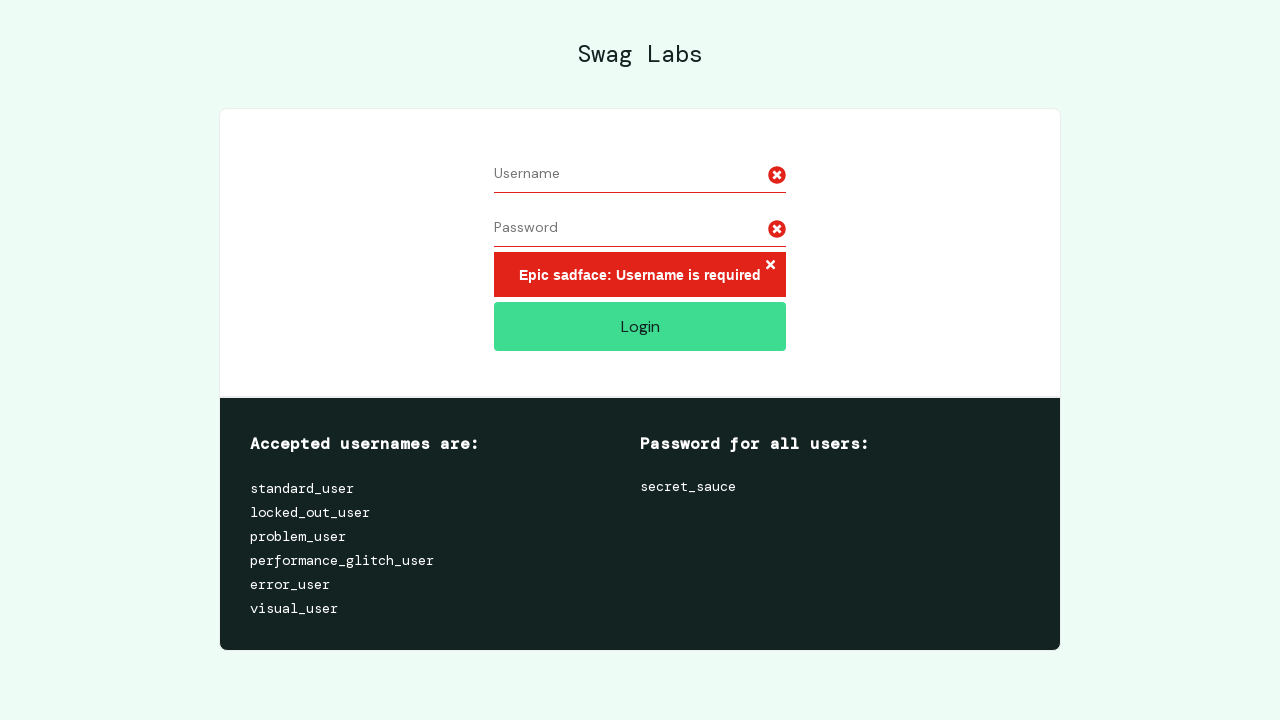

Retrieved error message text
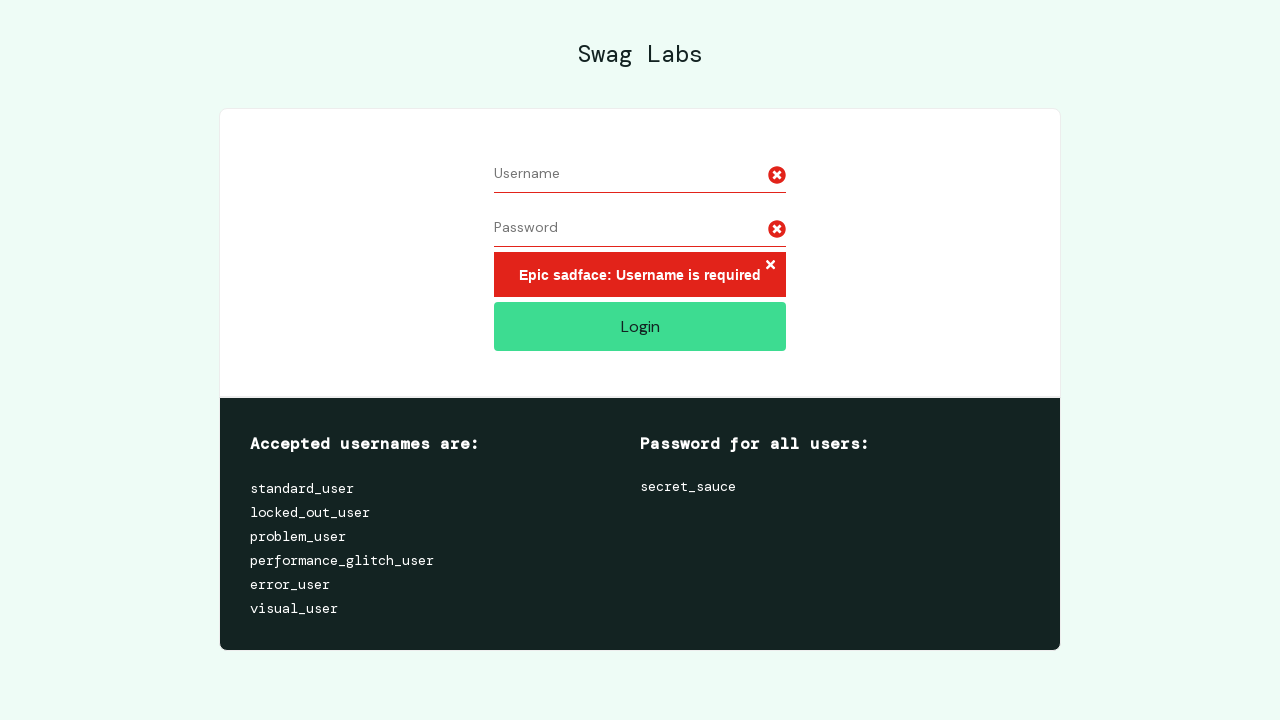

Verified 'Username is required' error message is present
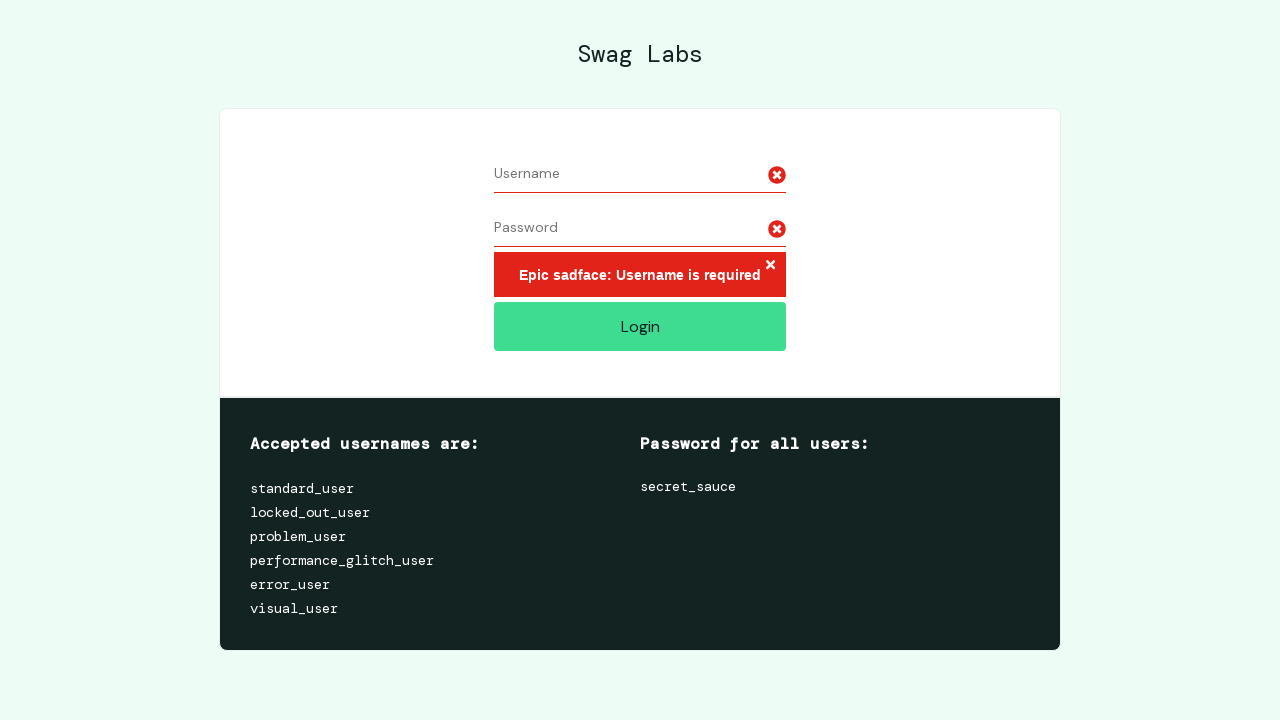

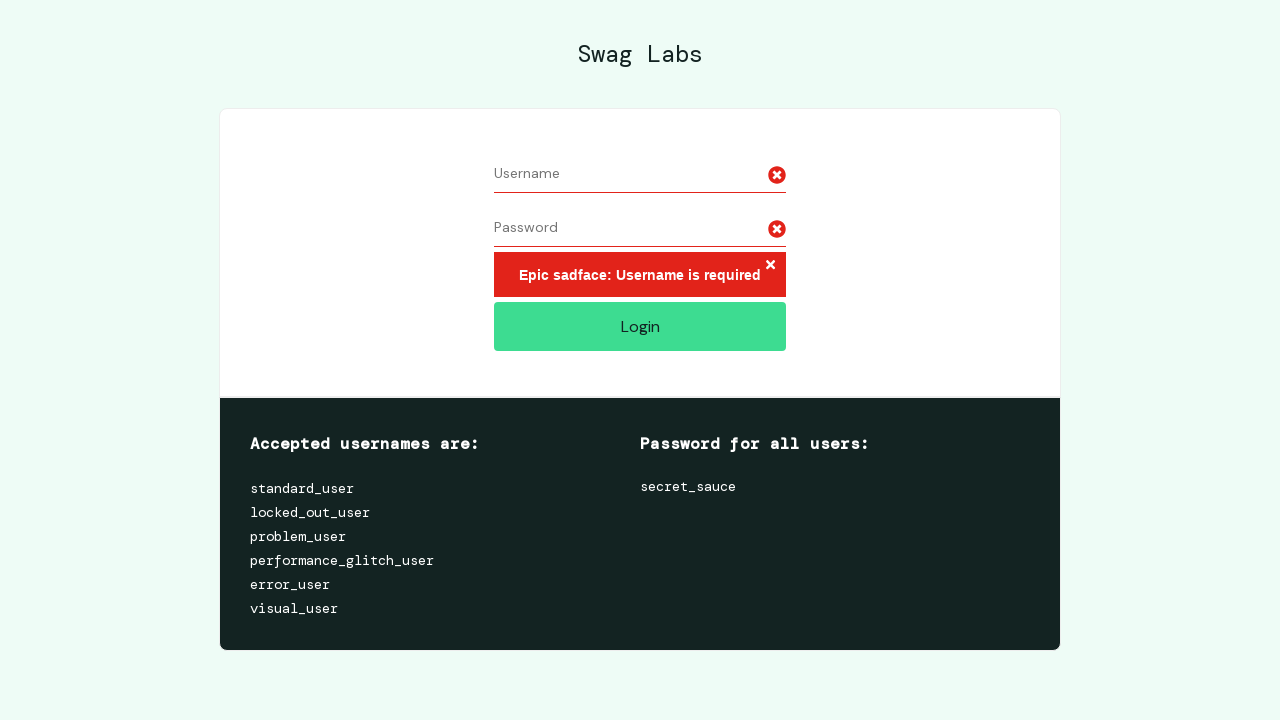